Opens USPS homepage, clicks on the "Send Mail & Packages" navigation link, and verifies the resulting page title

Starting URL: https://www.usps.com/

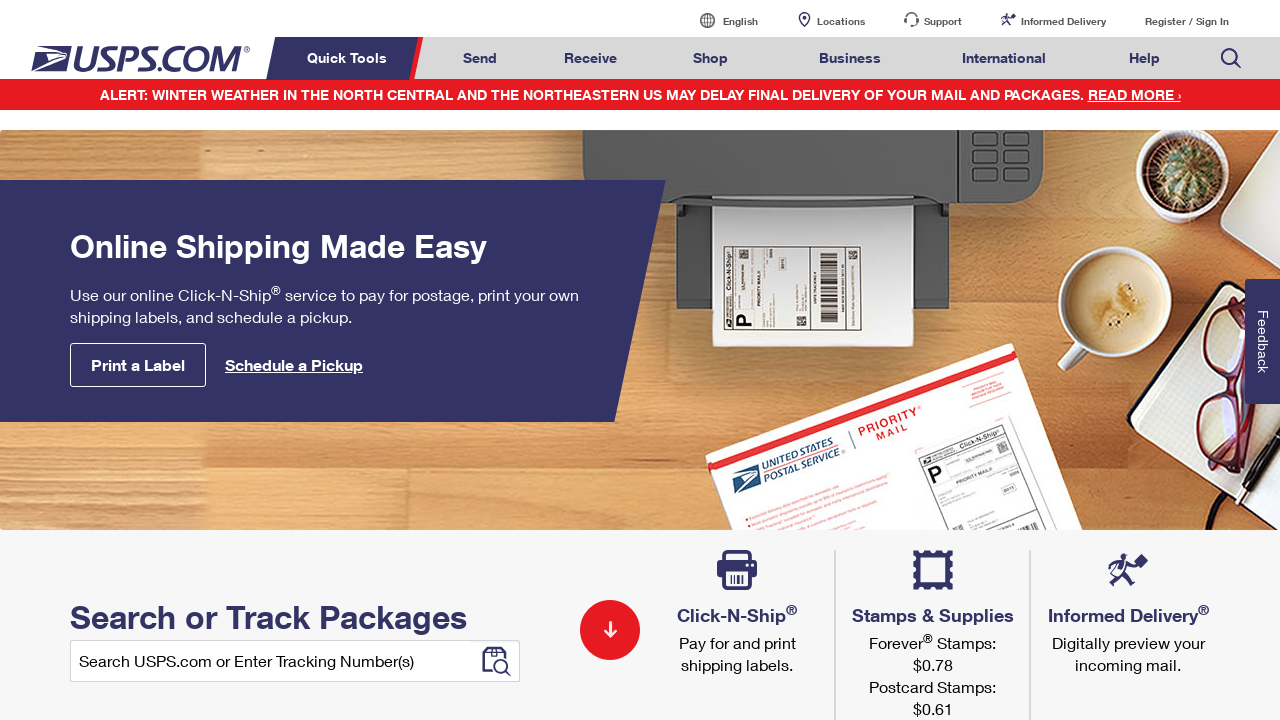

Clicked on the 'Send Mail & Packages' navigation link at (480, 58) on a#mail-ship-width
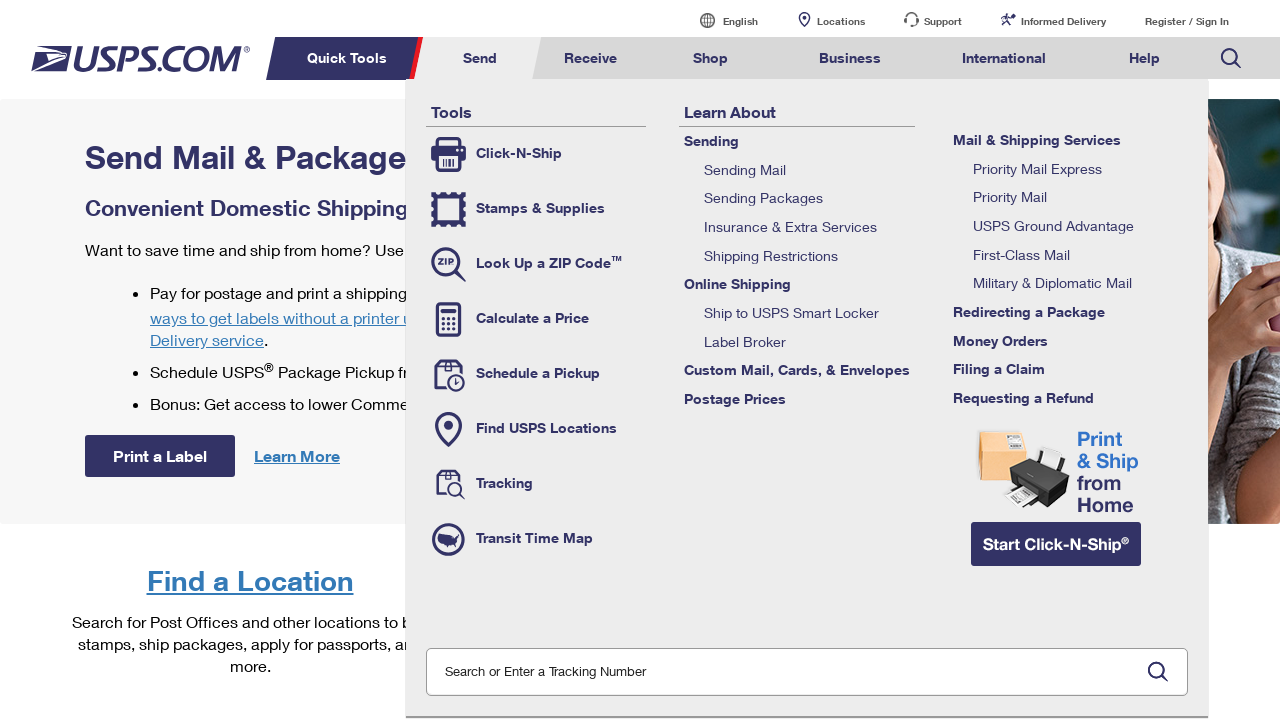

Verified page title is 'Send Mail & Packages | USPS'
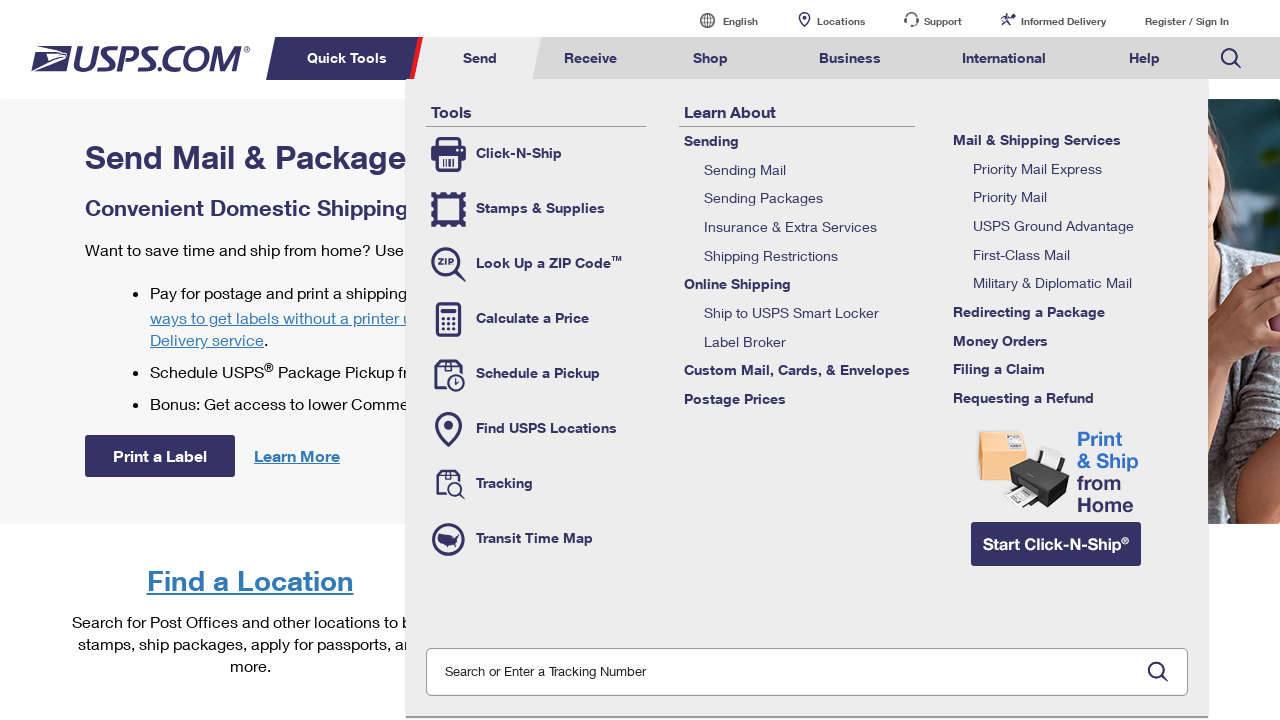

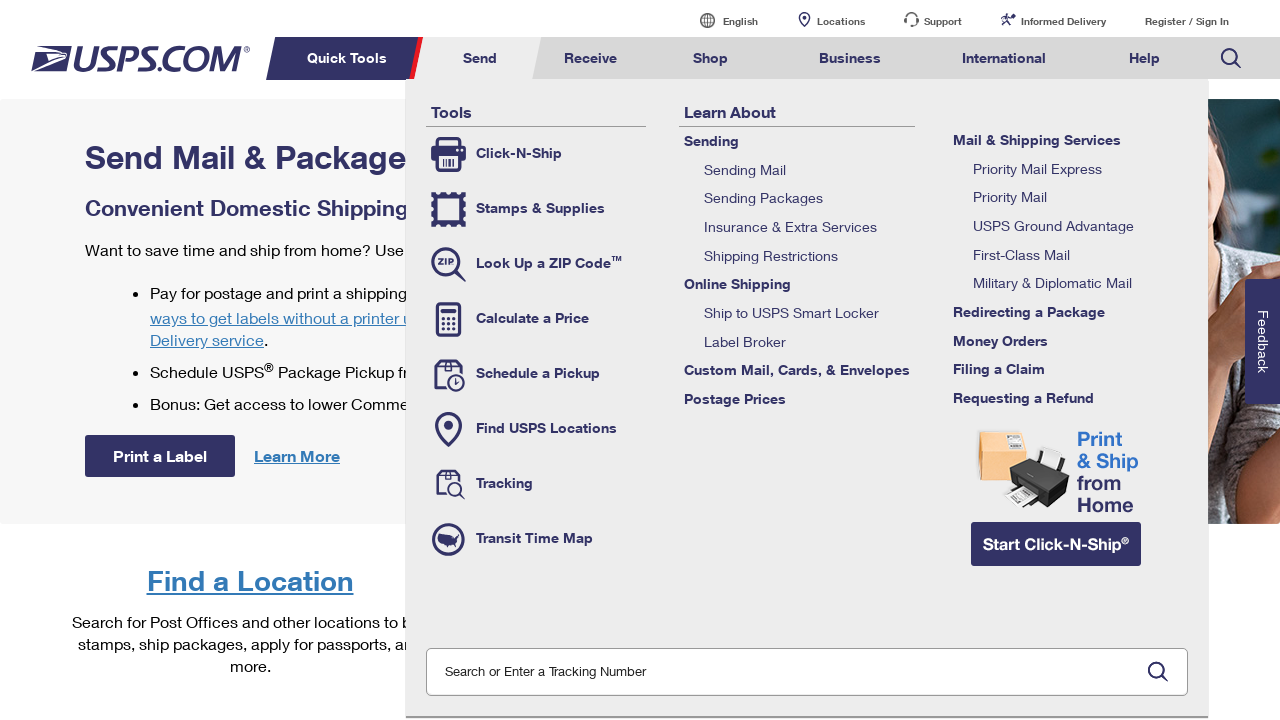